Navigates to the nopCommerce demo site and retrieves the page title

Starting URL: https://demo.nopcommerce.com/

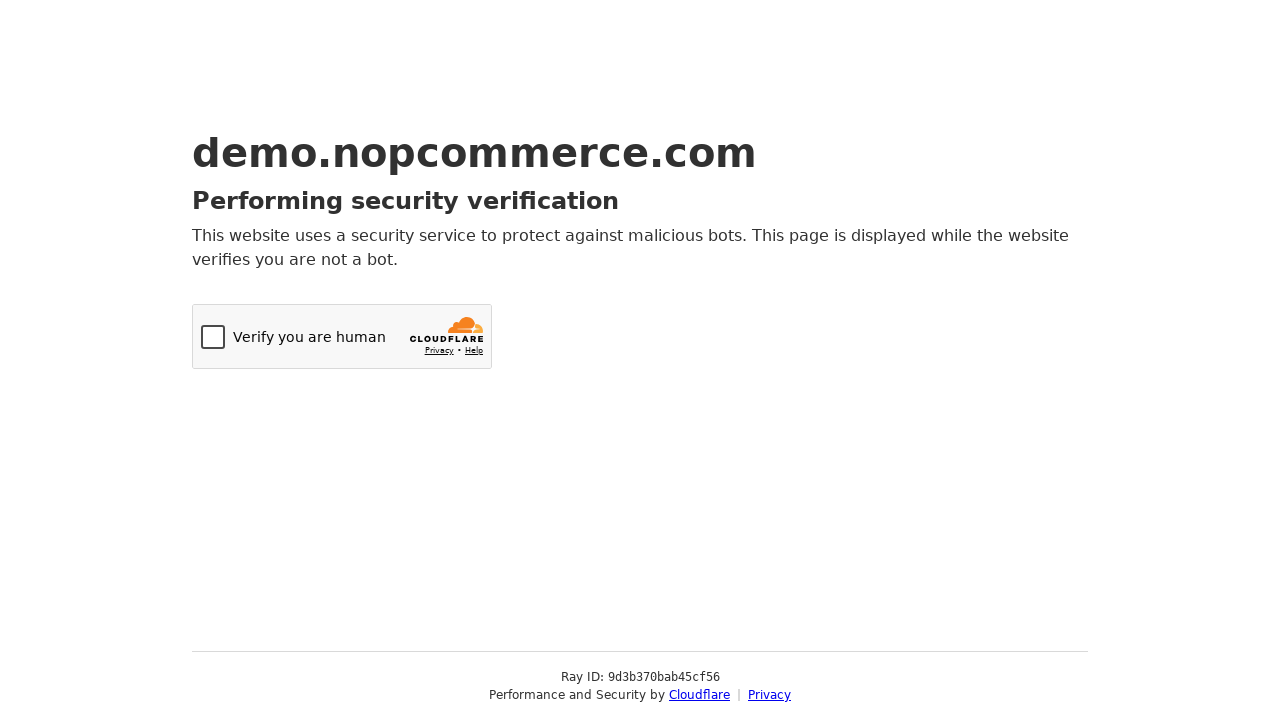

Navigated to nopCommerce demo site
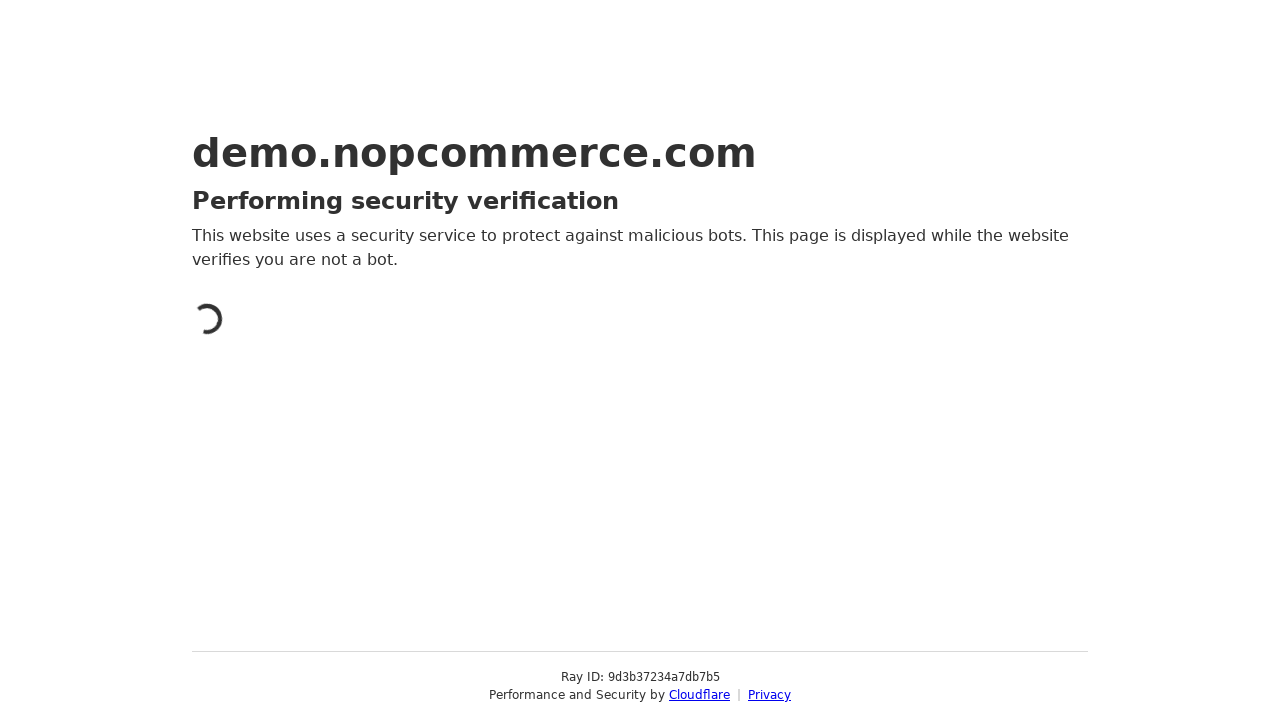

Retrieved page title: Just a moment...
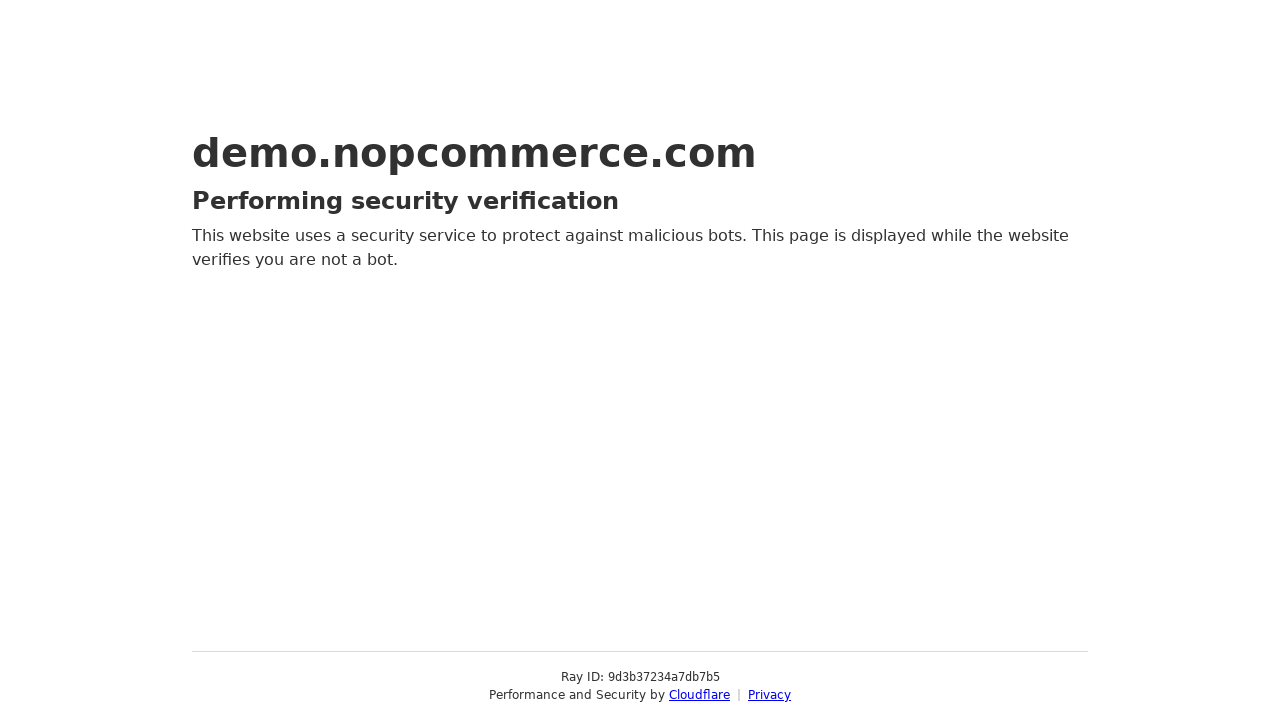

Printed page title to console
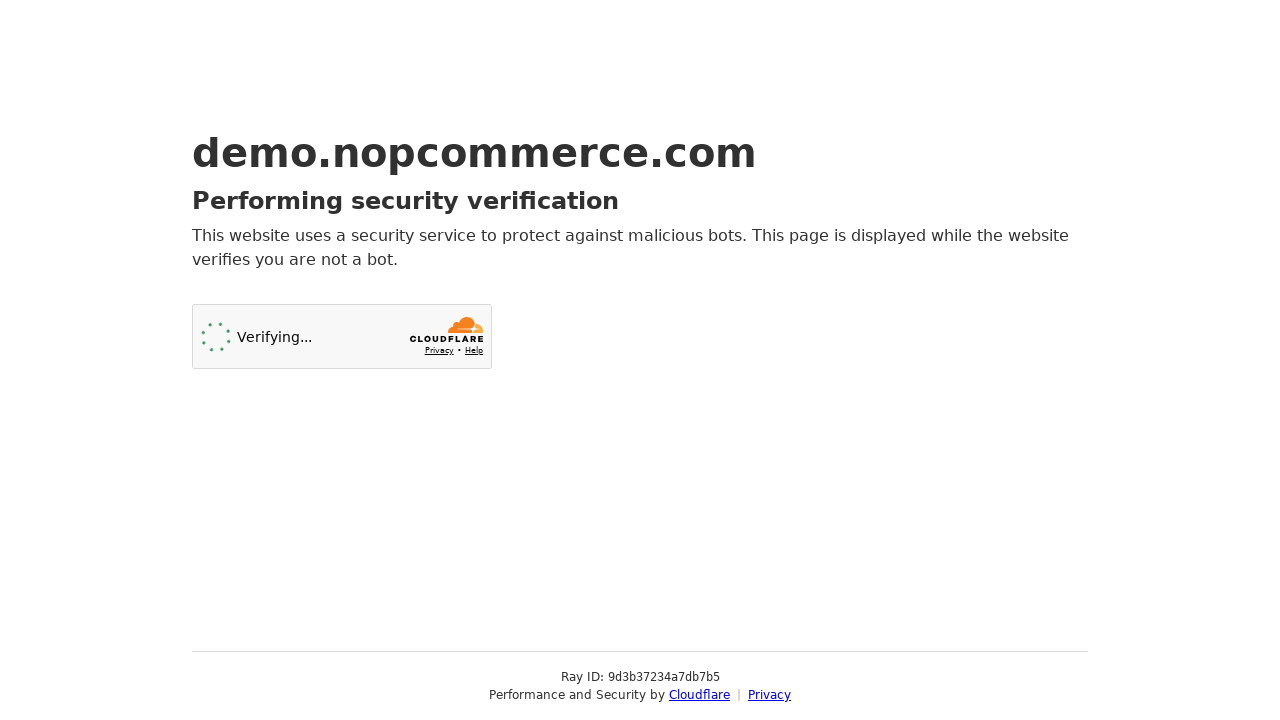

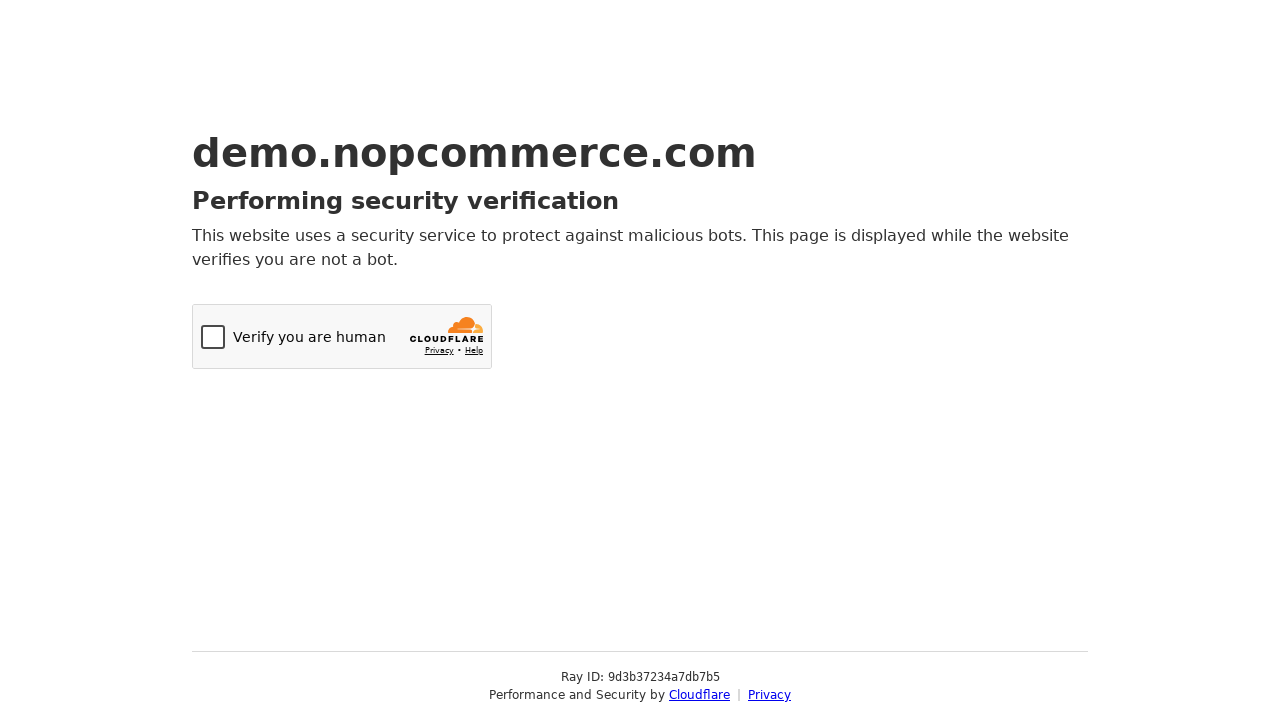